Navigates to the Applitools Hello World demo page and waits for it to load. The original test was a visual regression performance test using Applitools Eyes SDK.

Starting URL: https://applitools.com/helloworld

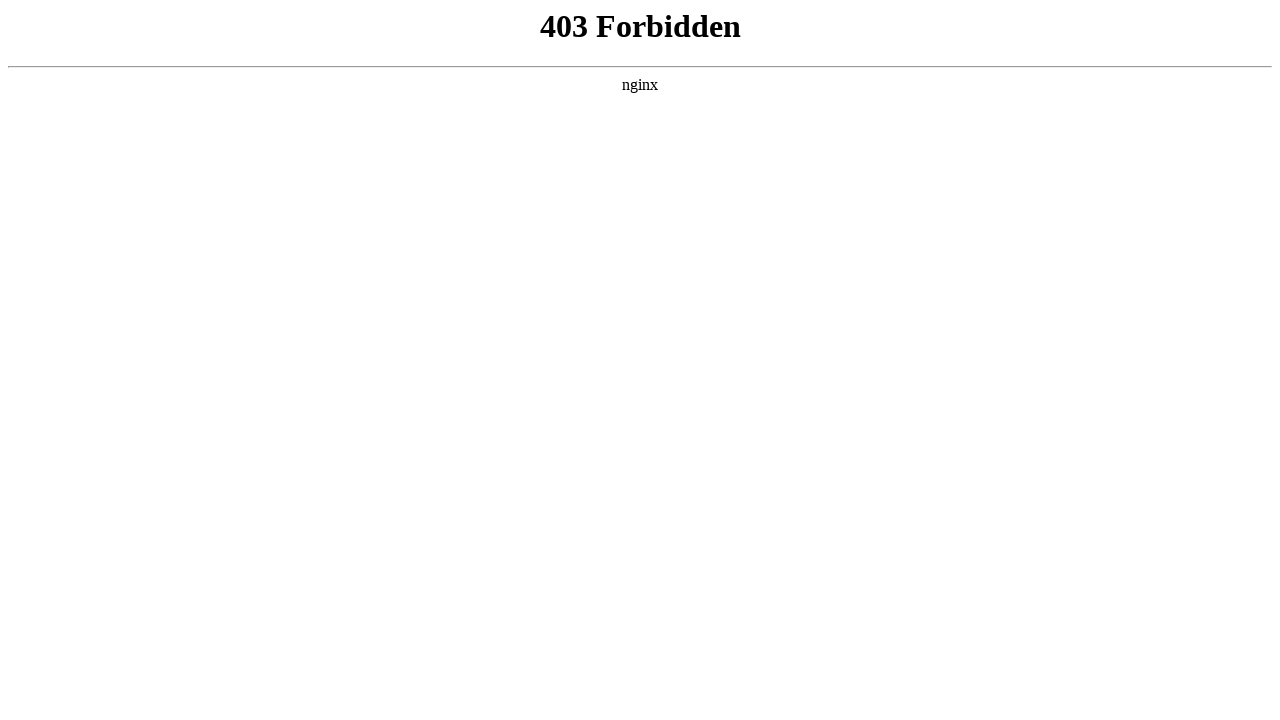

Set viewport size to 1280x800
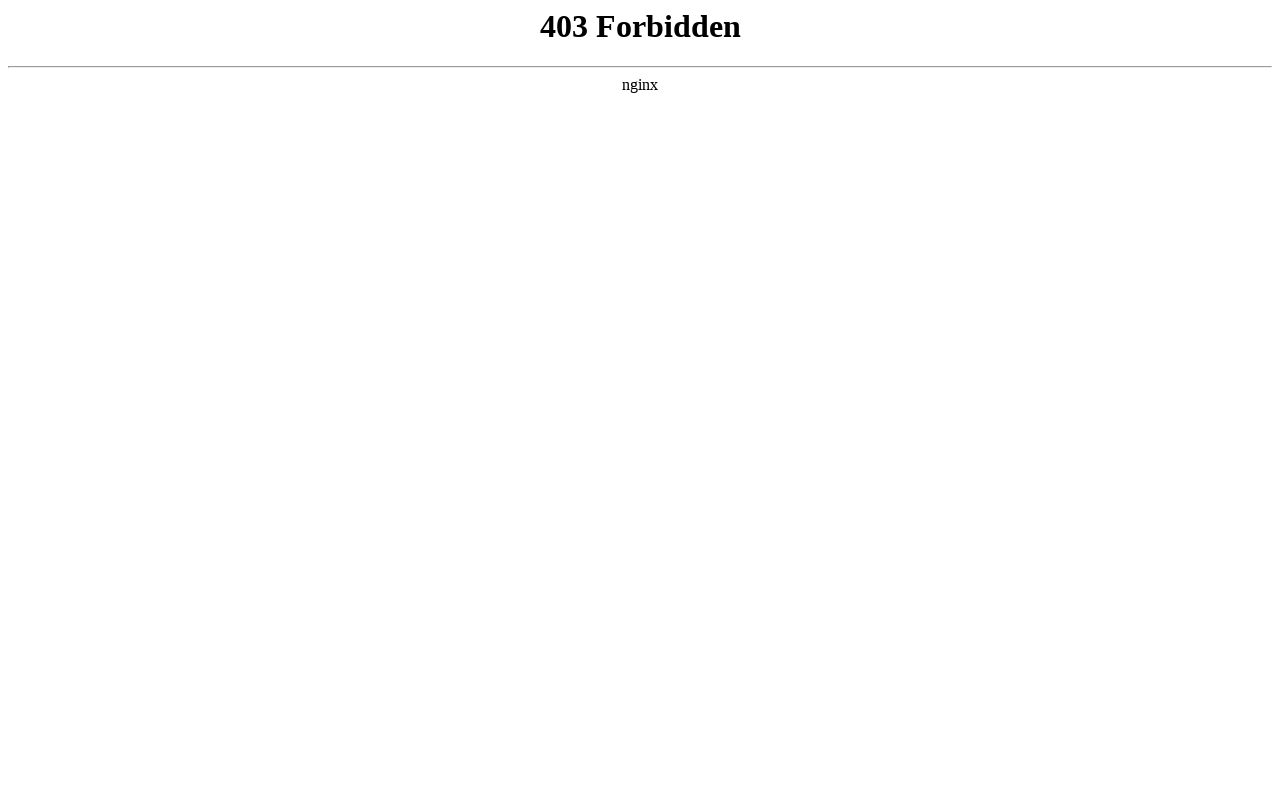

Applitools Hello World demo page loaded and body element is visible
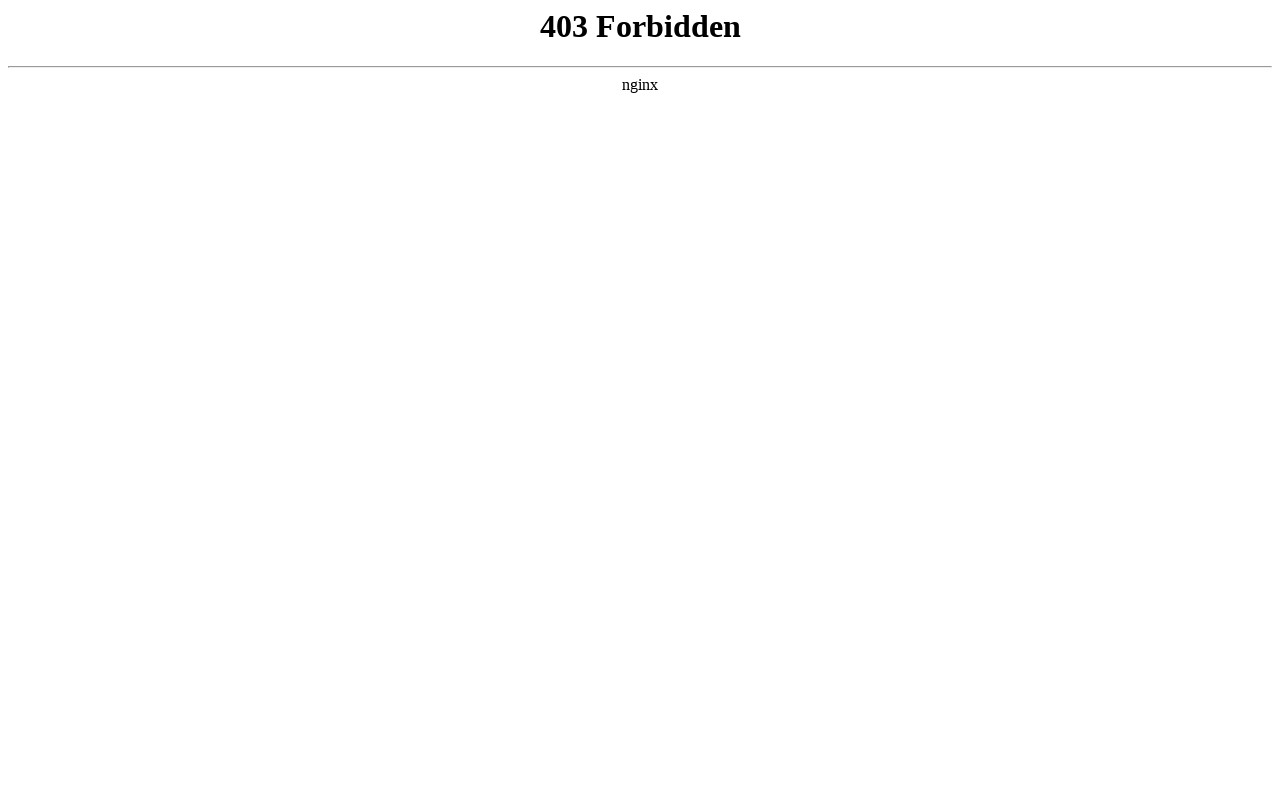

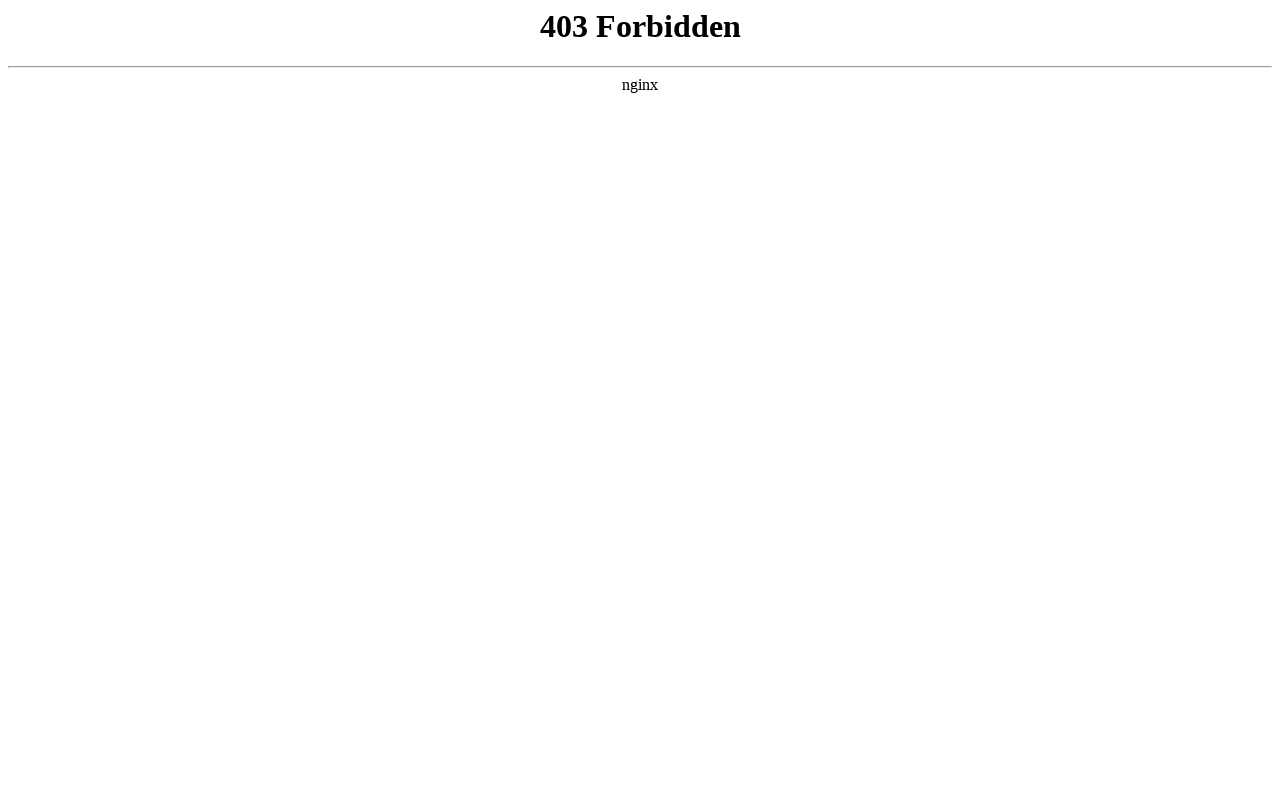